Tests form field validation by navigating to director feedback page and filling name, phone, and message fields.

Starting URL: http://allolosos.com.ua/ru/menu/pizza

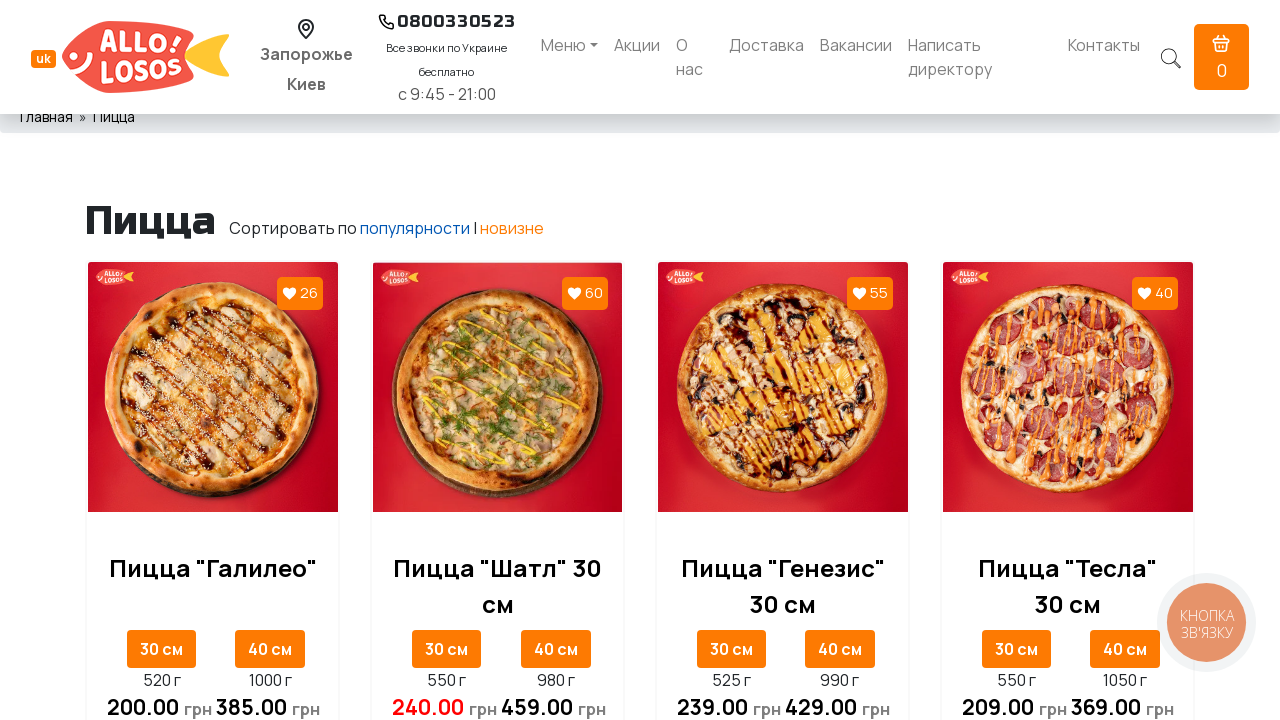

Navigated to pizza menu page
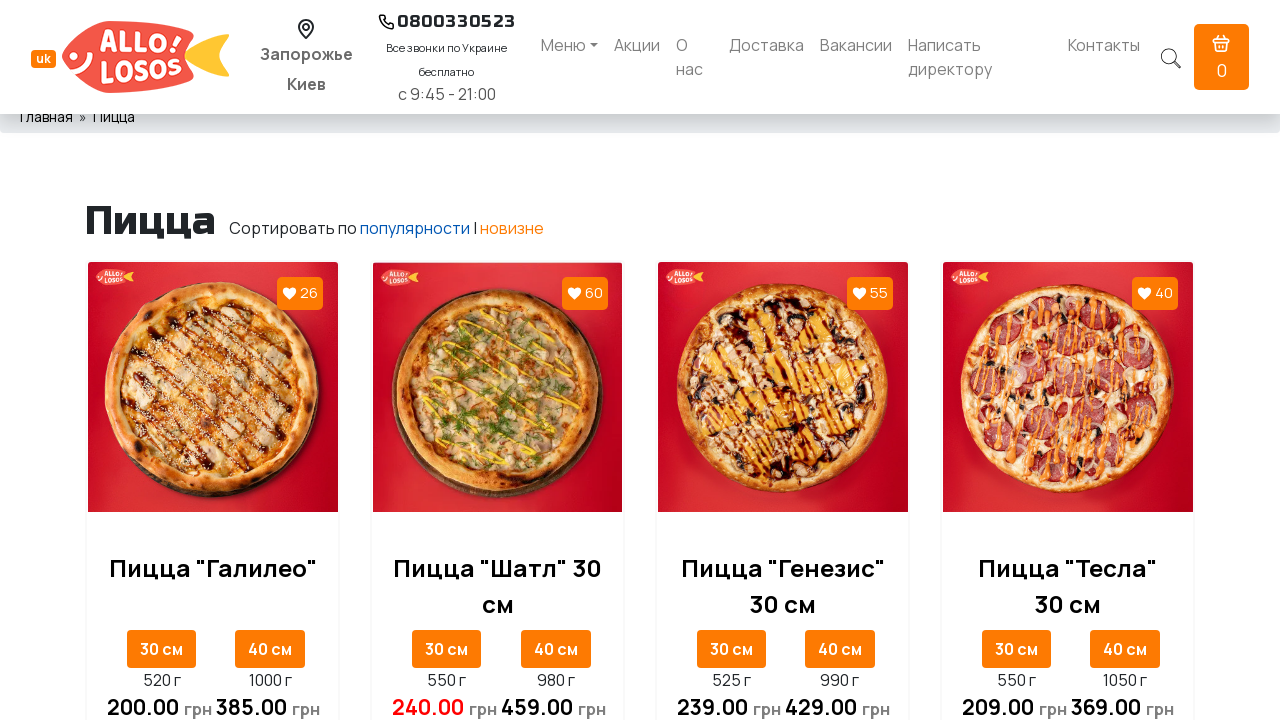

Clicked on director feedback link at (980, 57) on a[href='/ru/director']
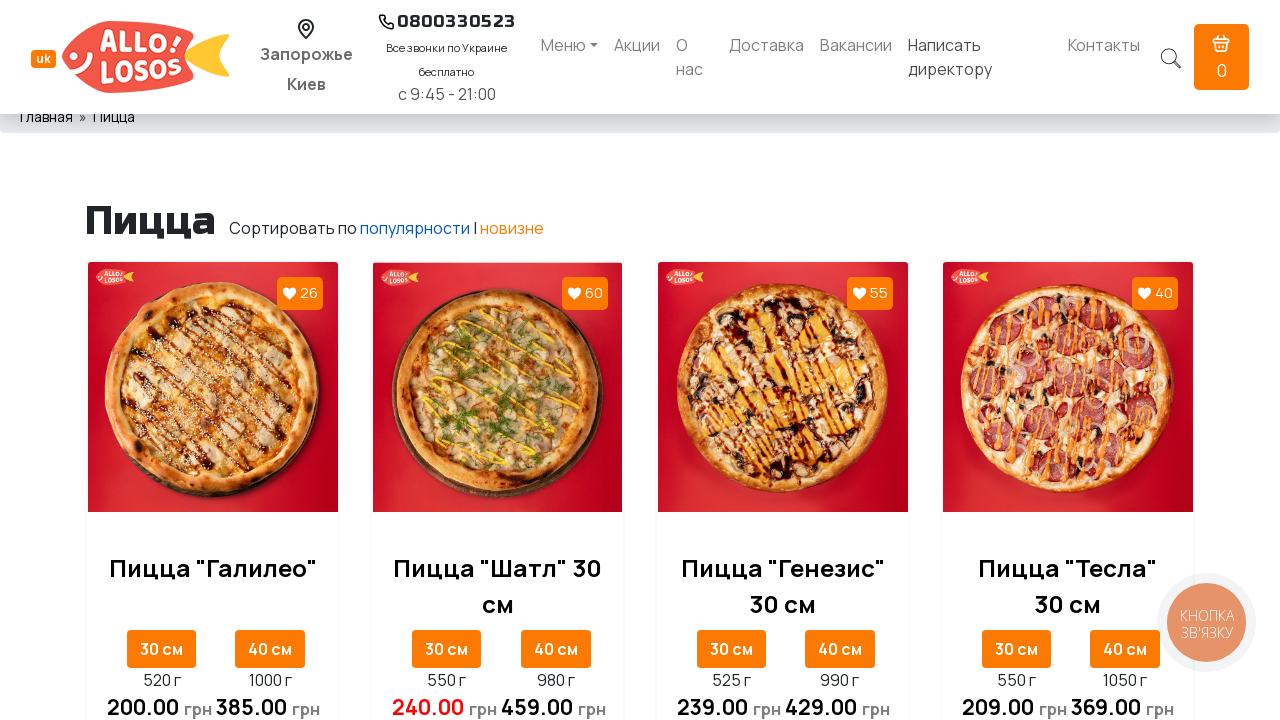

Director feedback form loaded and name field is visible
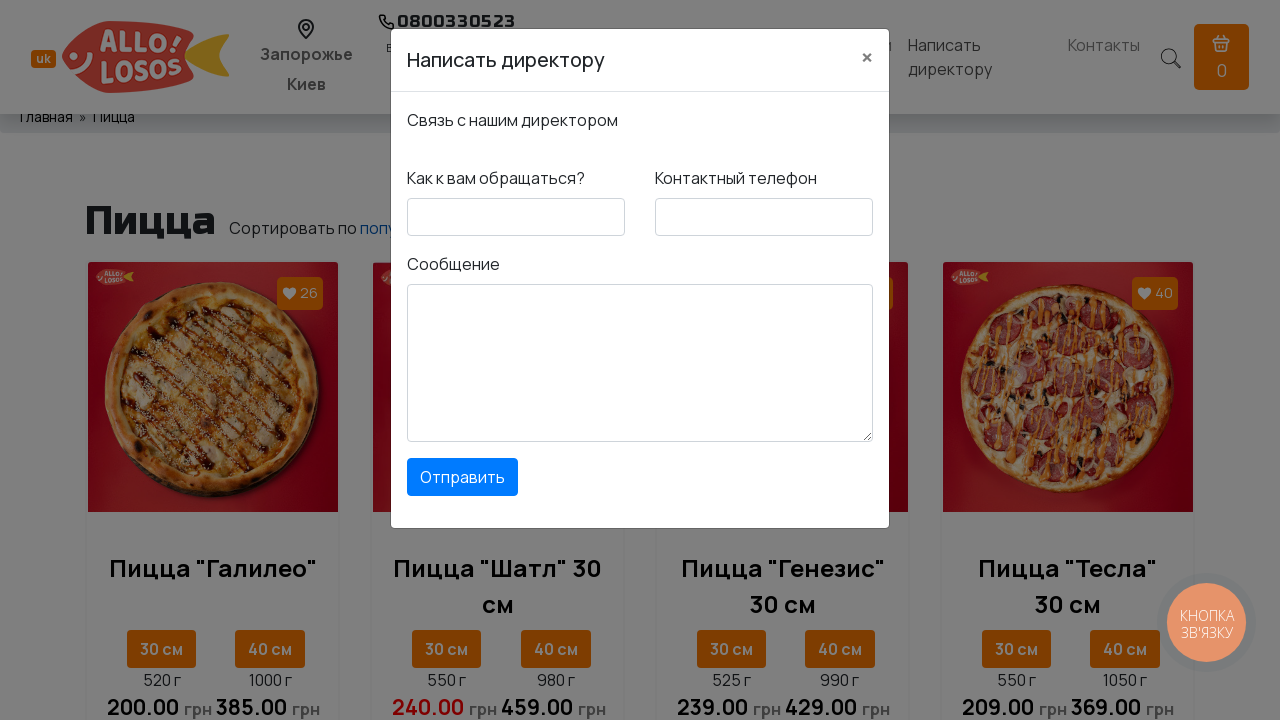

Filled name field with 'Miroslav' on #feedbackdirector-name
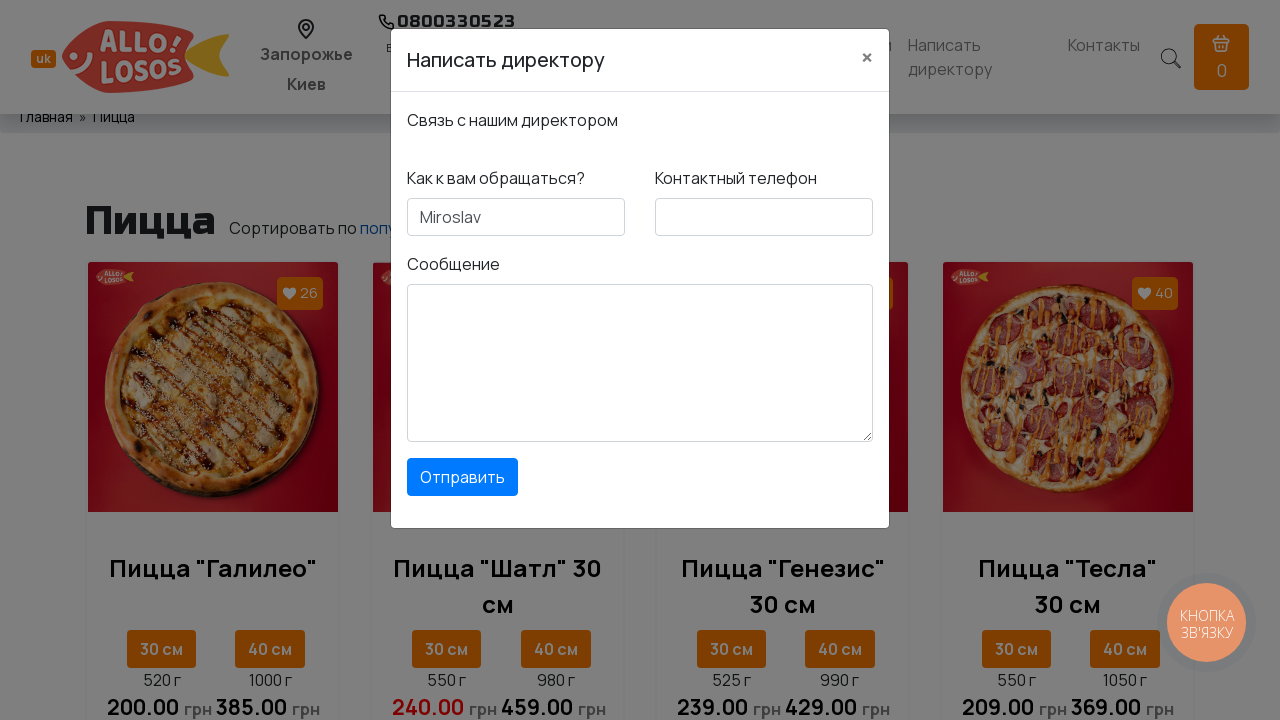

Filled phone field with '0502380088' on #feedbackdirector-phone
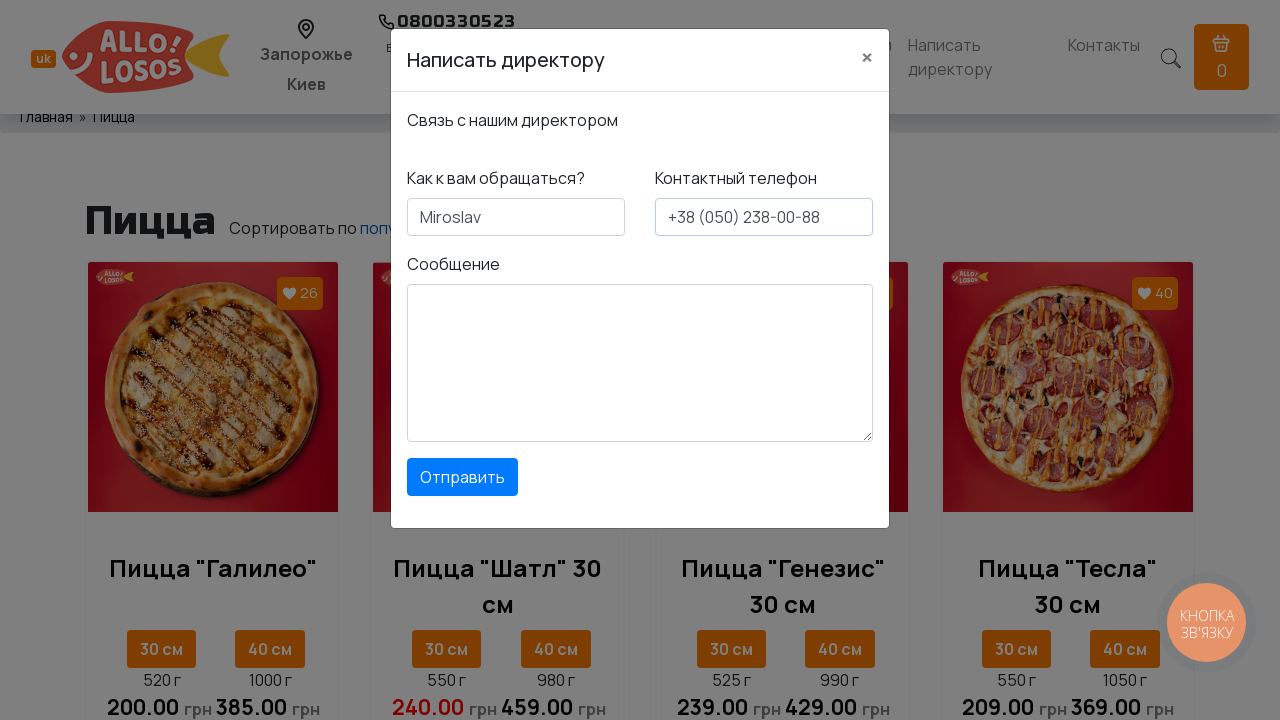

Filled message field with 'Thank you very much' on #feedbackdirector-message
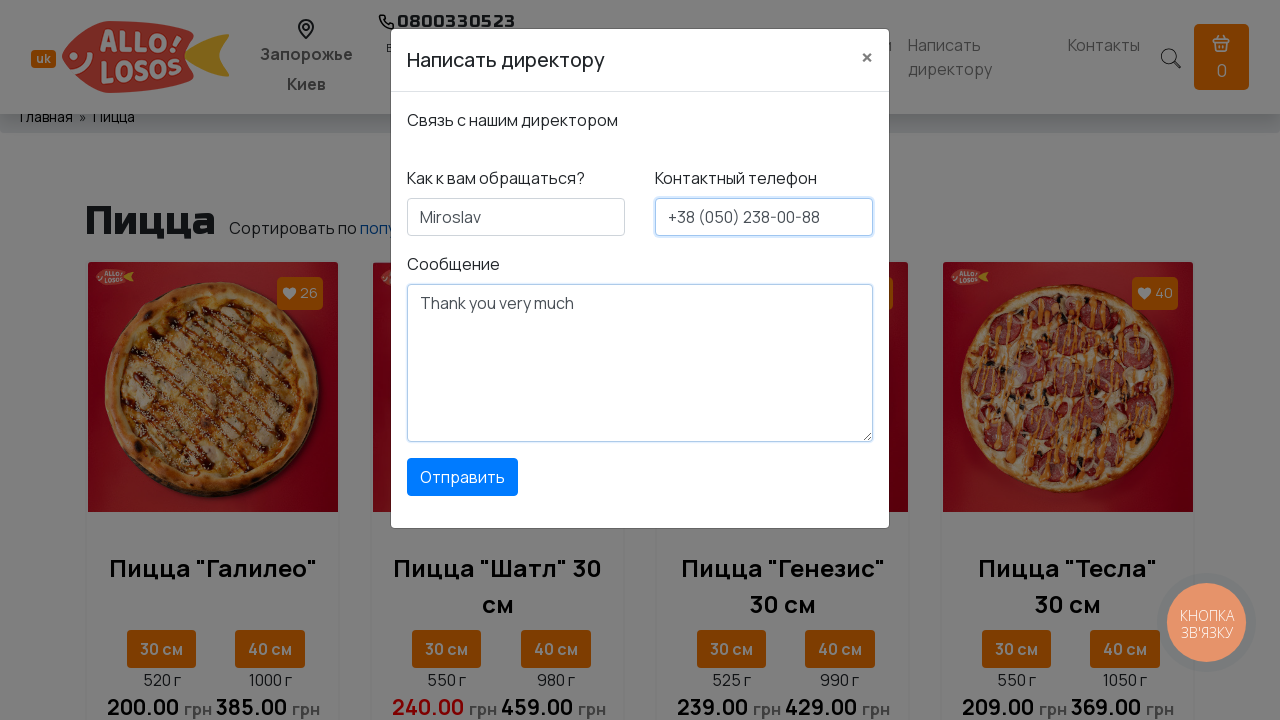

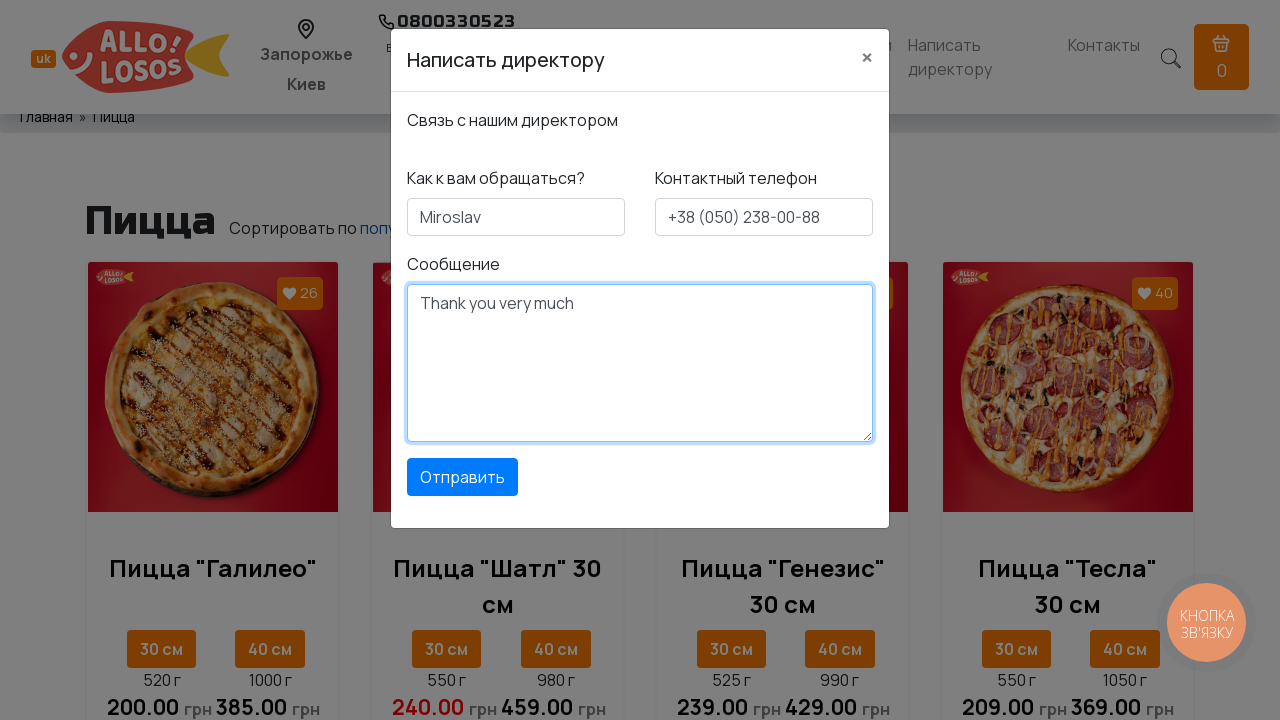